Tests autocomplete functionality by typing "uni" in a country search box, selecting "United Kingdom" from the suggestions, submitting the form, and verifying the result contains "United Kingdom".

Starting URL: https://testcenter.techproeducation.com/index.php?page=autocomplete

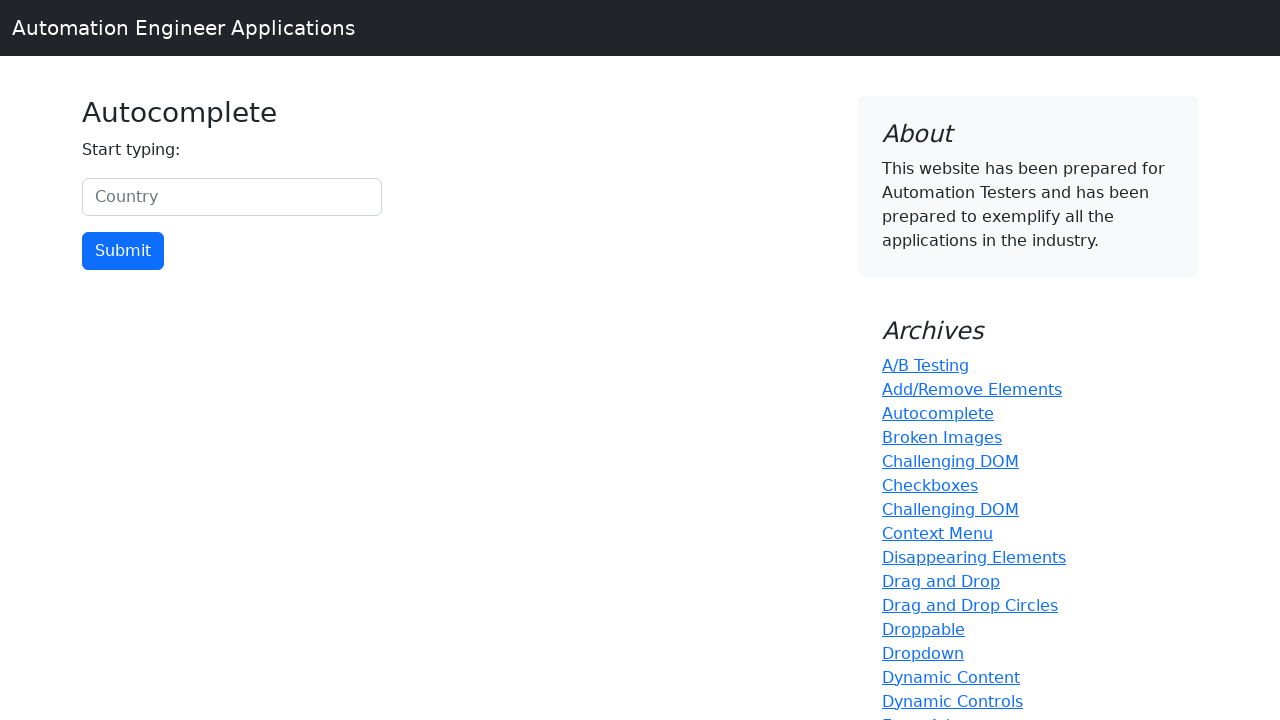

Typed 'uni' in the country search box on #myCountry
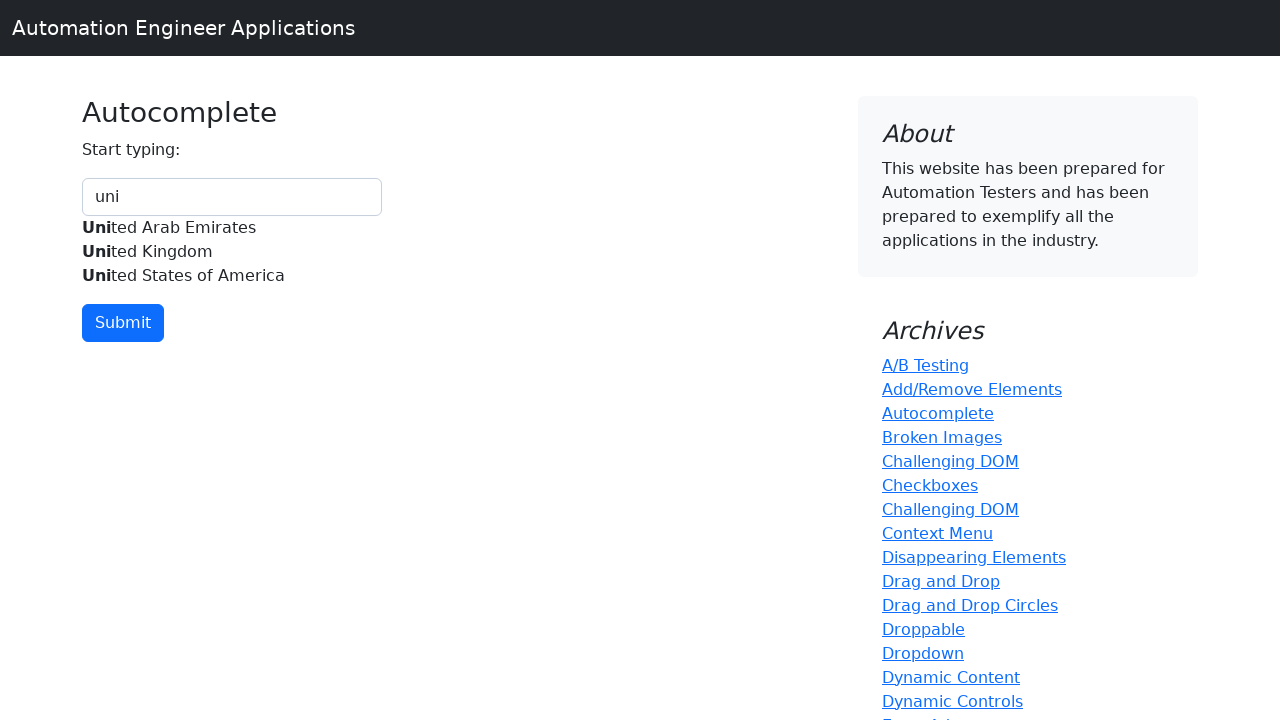

Selected 'United Kingdom' from autocomplete suggestions at (232, 252) on xpath=//div[@id='myCountryautocomplete-list']//div[.='United Kingdom']
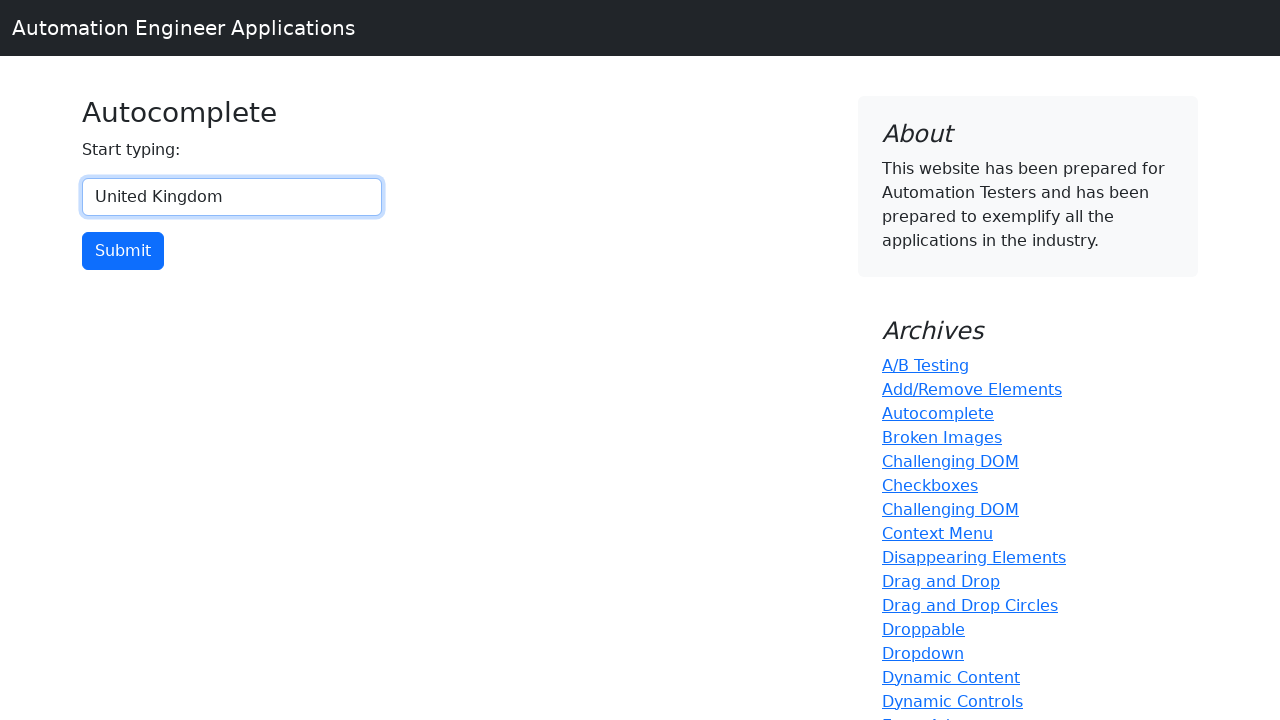

Clicked the submit button at (123, 251) on input[type='button']
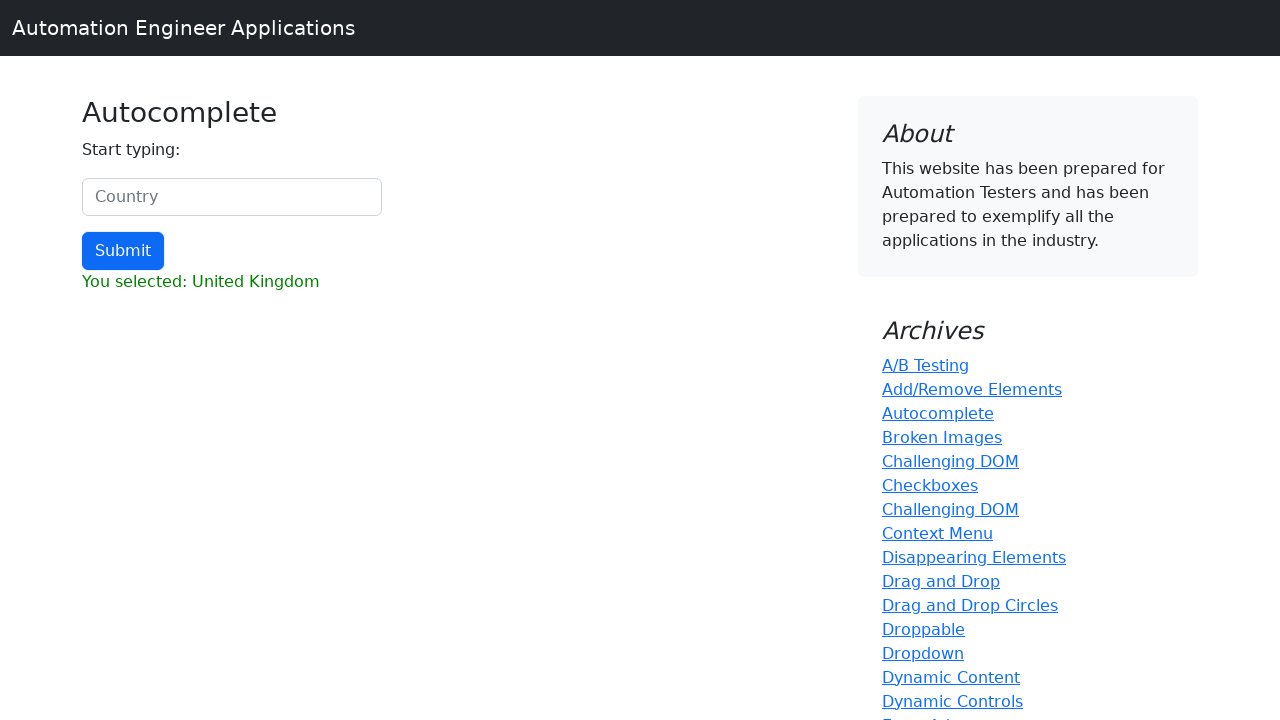

Result element loaded and visible
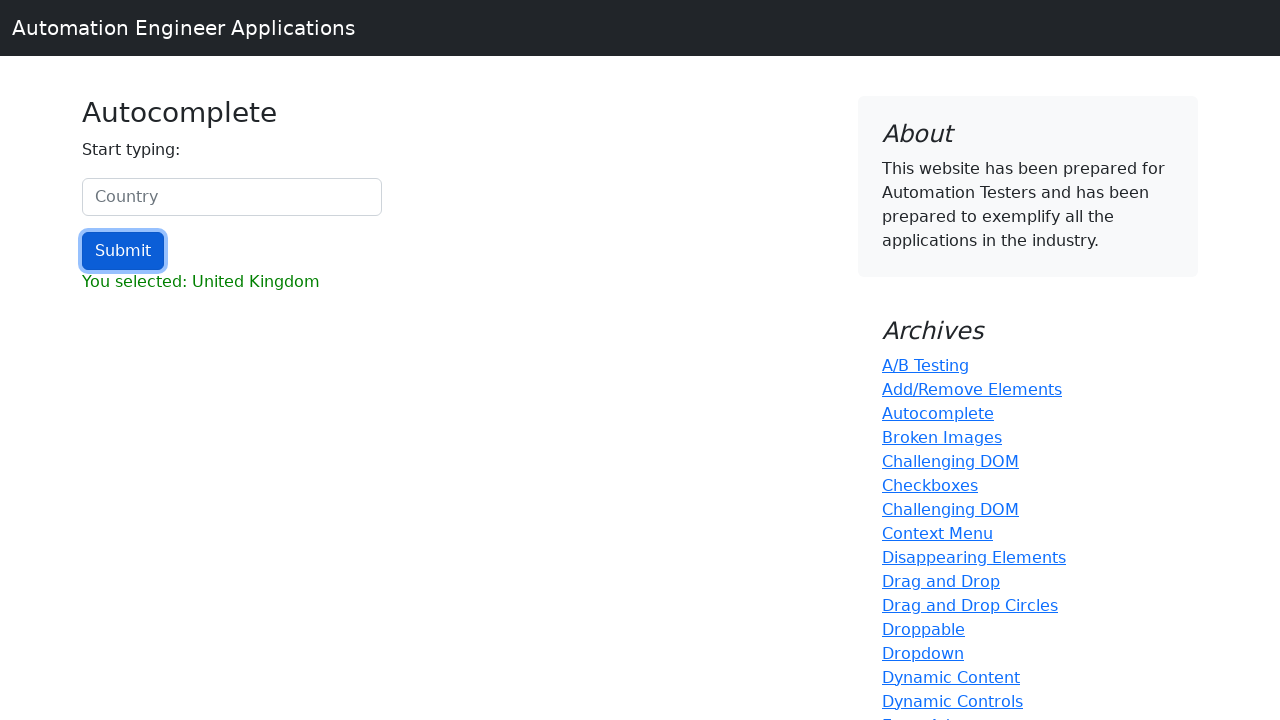

Retrieved result text content
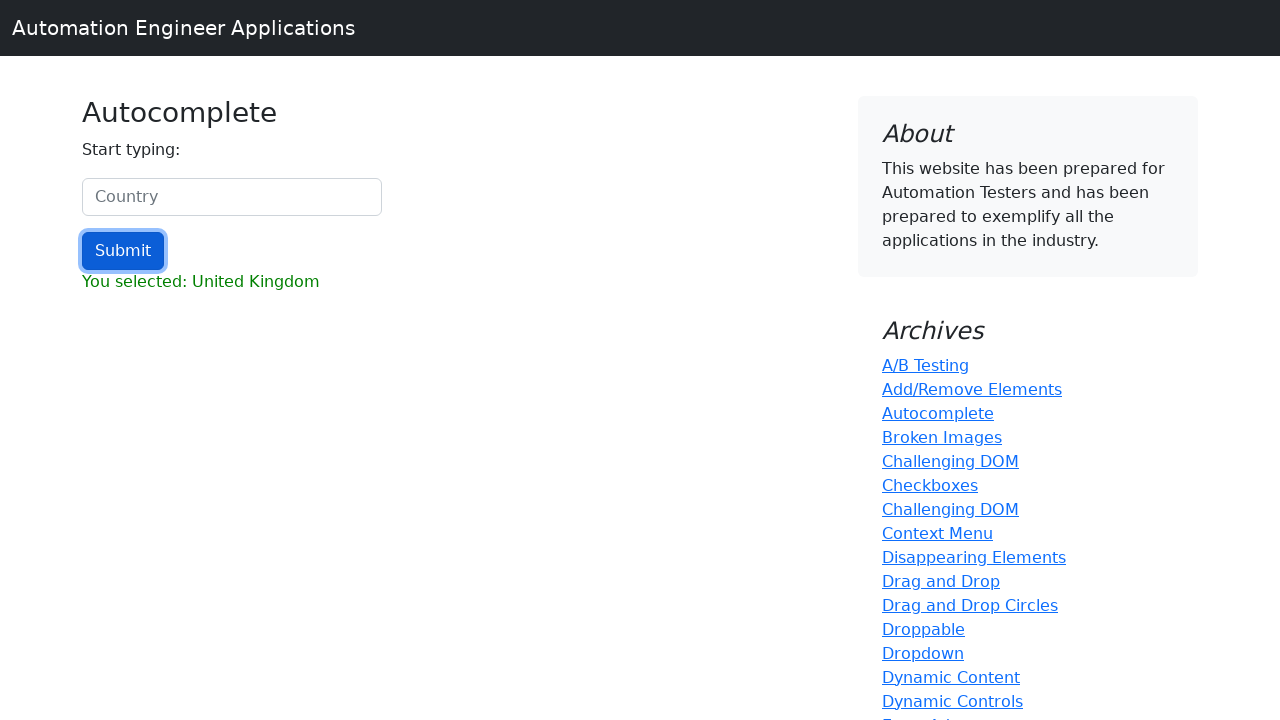

Verified result contains 'United Kingdom'
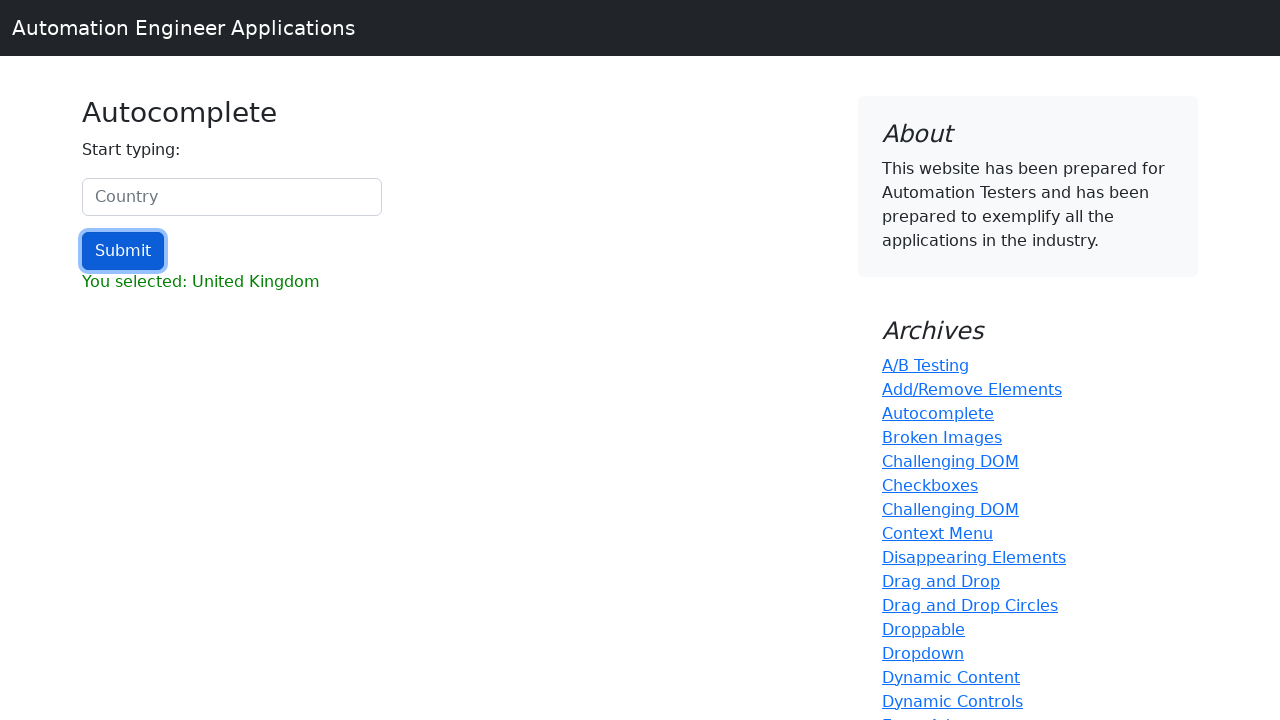

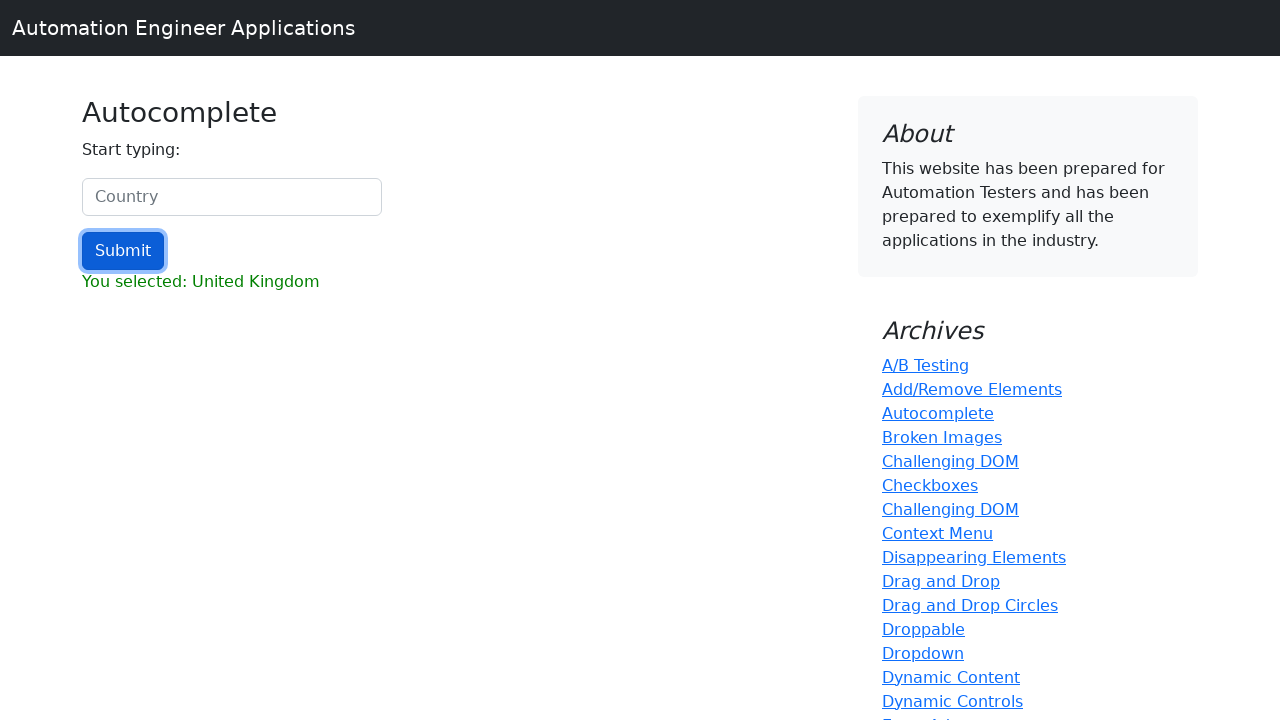